Navigates to ESPN's Boston Celtics team stats page and waits for the player statistics content to load

Starting URL: https://www.espn.com/nba/team/stats/_/name/bos

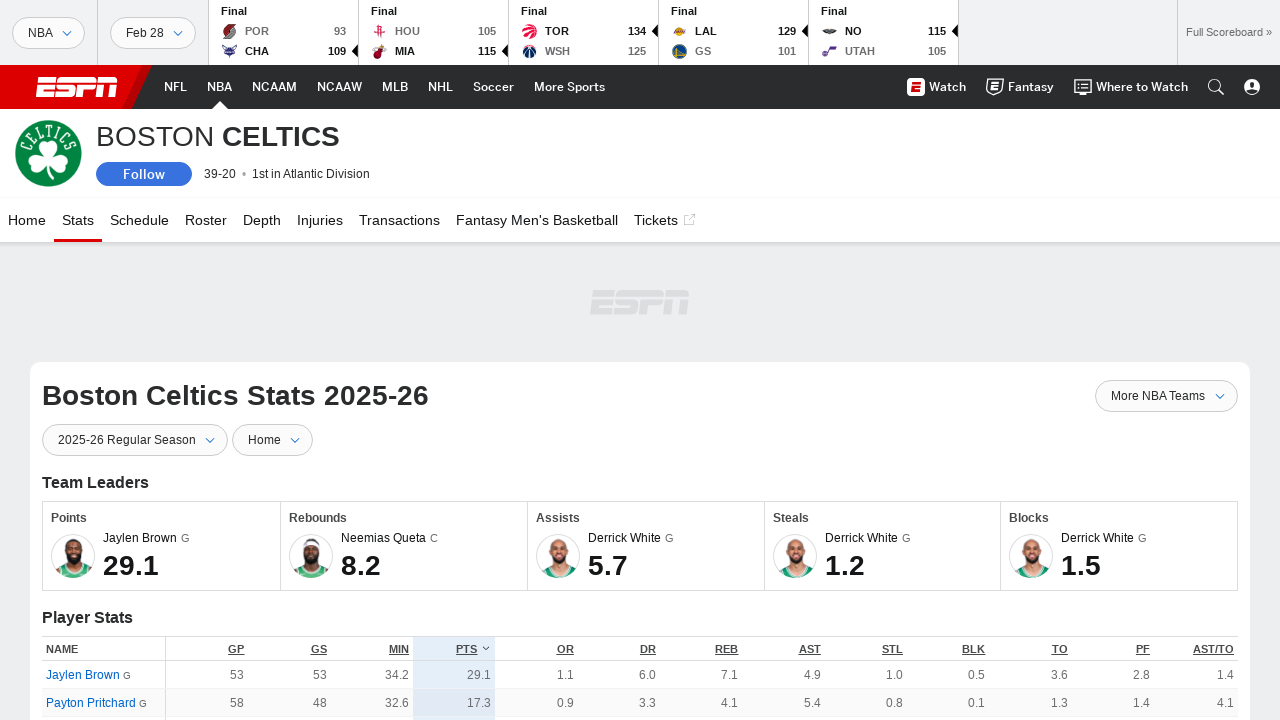

Navigated to ESPN Boston Celtics team stats page
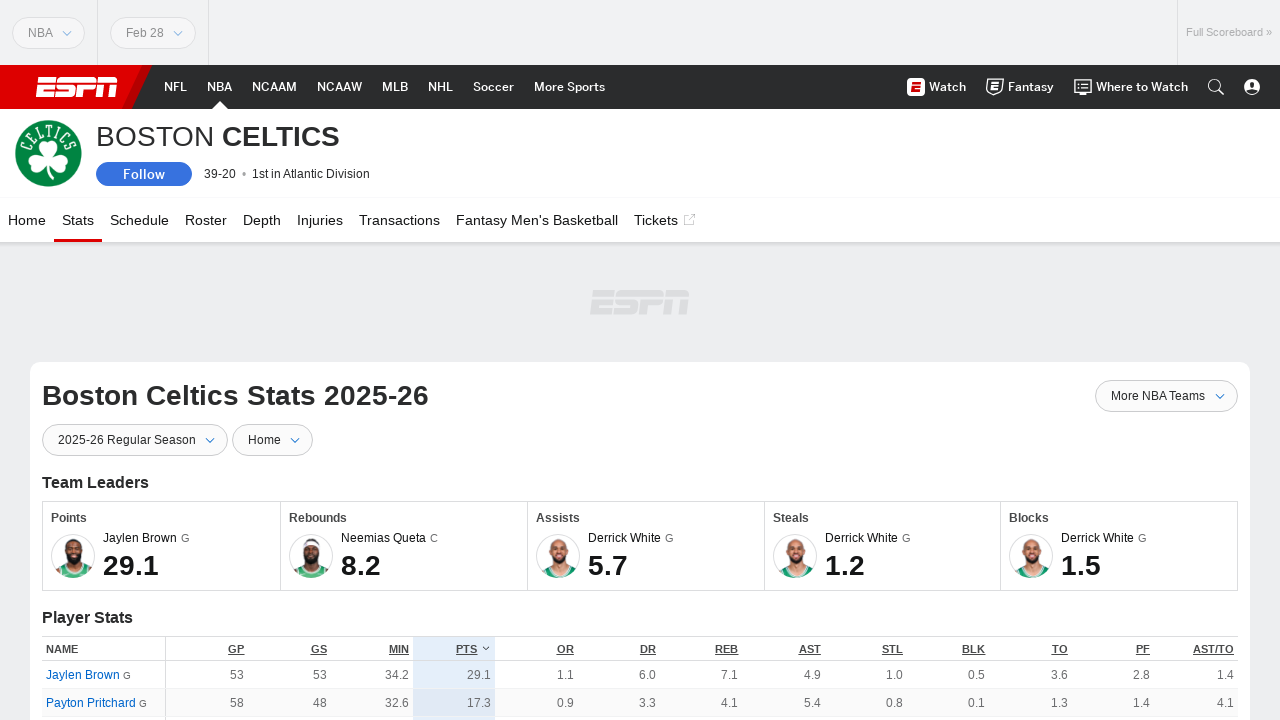

Player statistics content loaded - player links are now visible
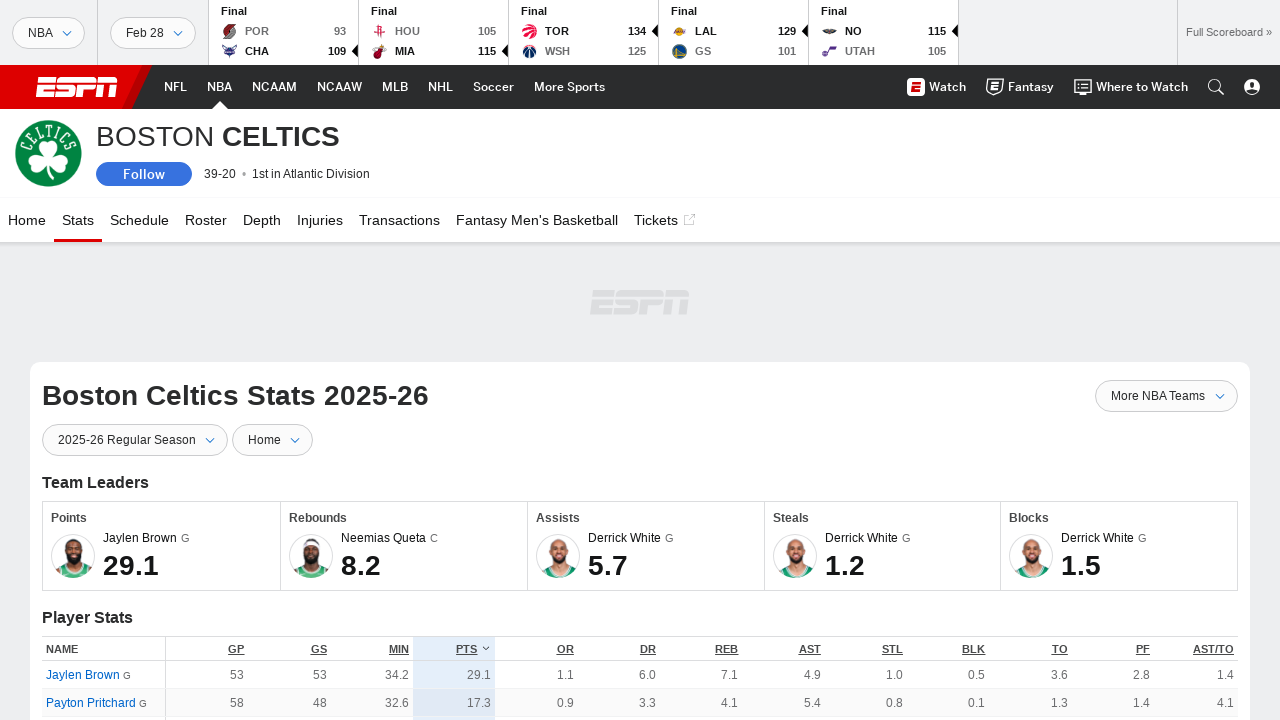

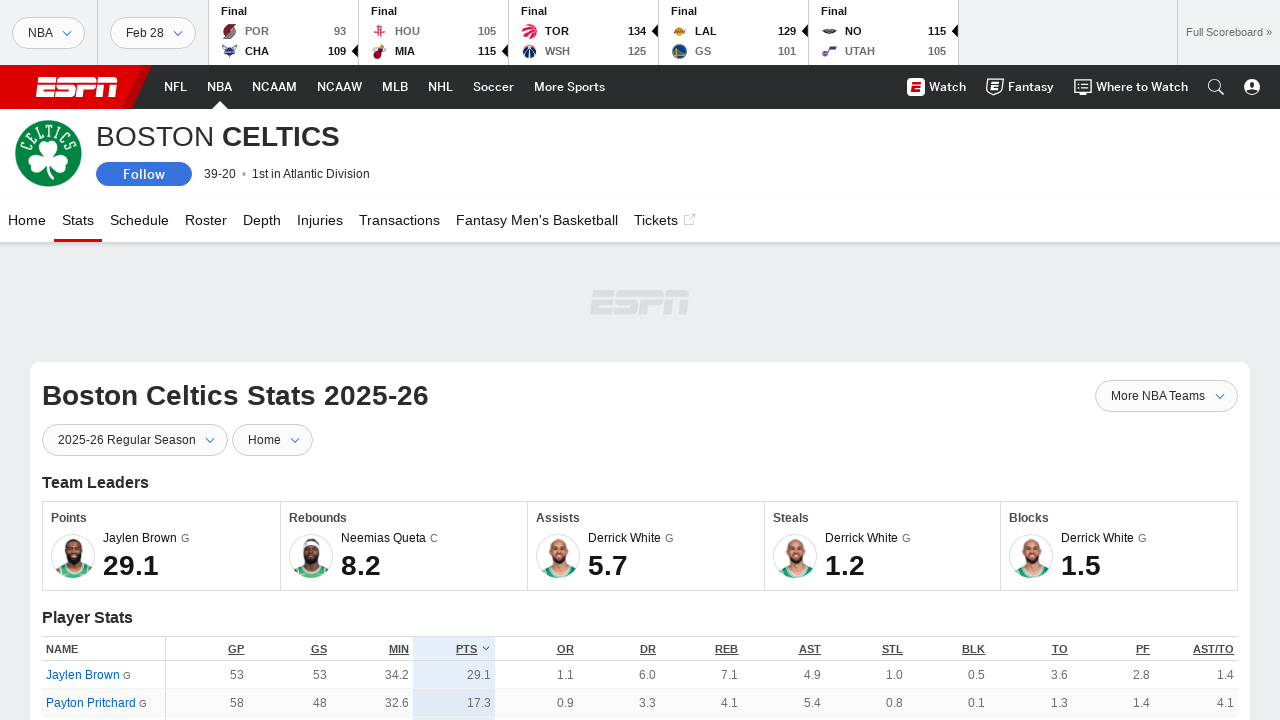